Tests filtering to display only completed todo items

Starting URL: https://demo.playwright.dev/todomvc

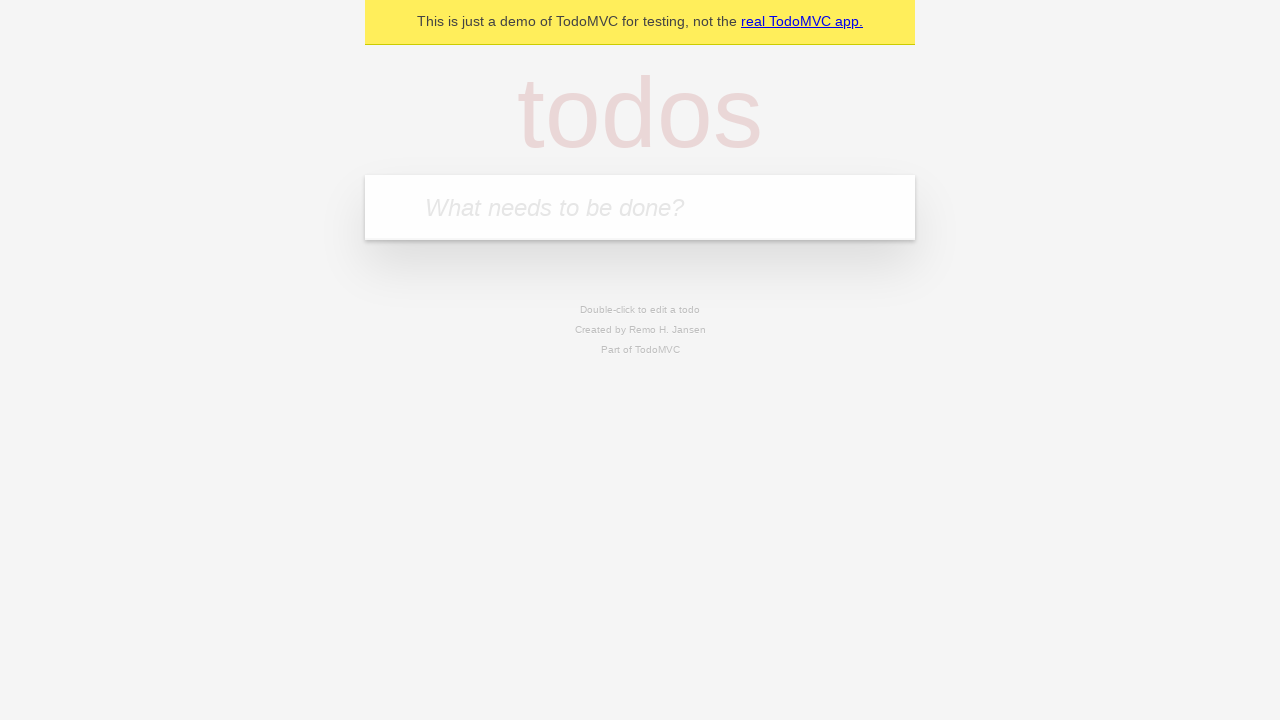

Filled todo input with 'buy some cheese' on internal:attr=[placeholder="What needs to be done?"i]
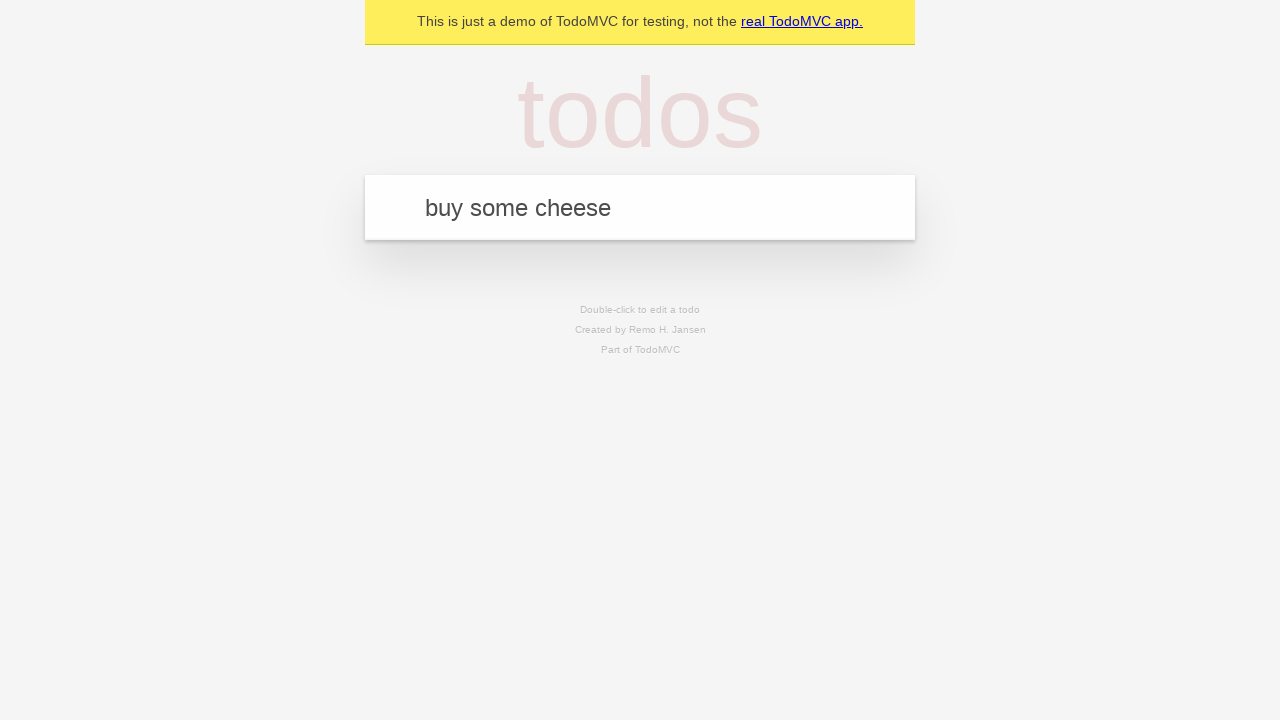

Pressed Enter to create todo 'buy some cheese' on internal:attr=[placeholder="What needs to be done?"i]
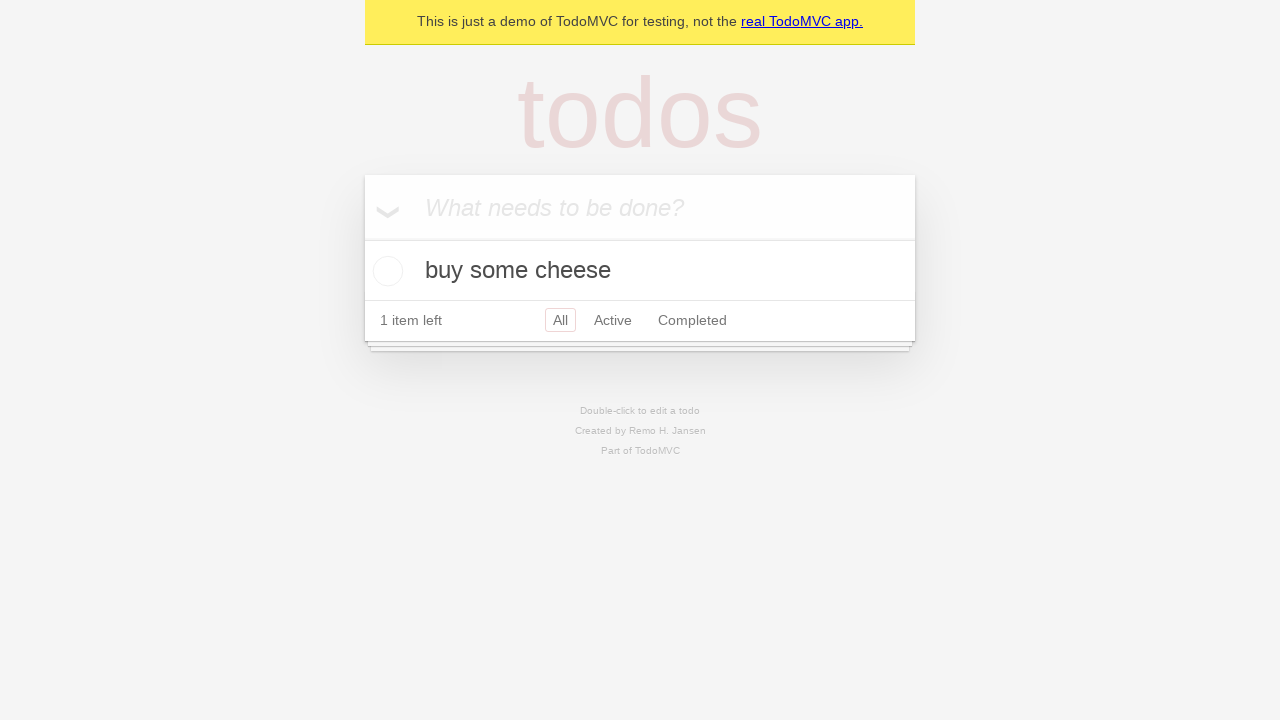

Filled todo input with 'feed the cat' on internal:attr=[placeholder="What needs to be done?"i]
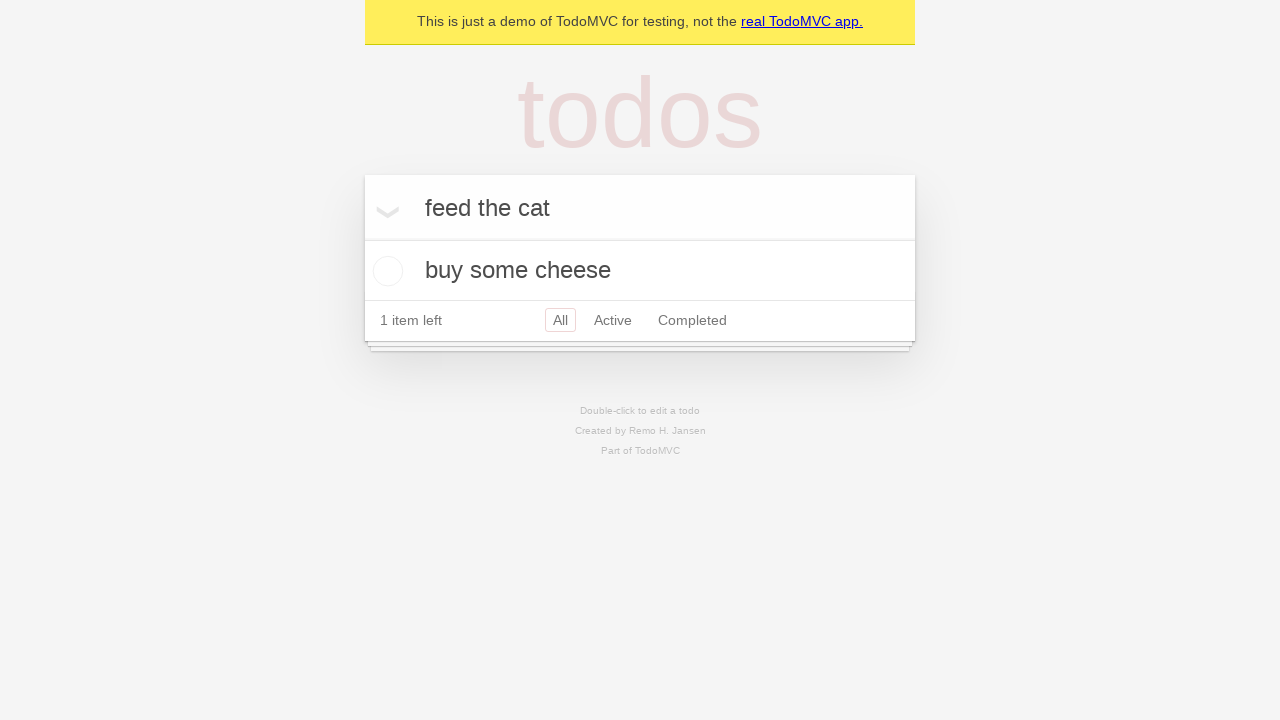

Pressed Enter to create todo 'feed the cat' on internal:attr=[placeholder="What needs to be done?"i]
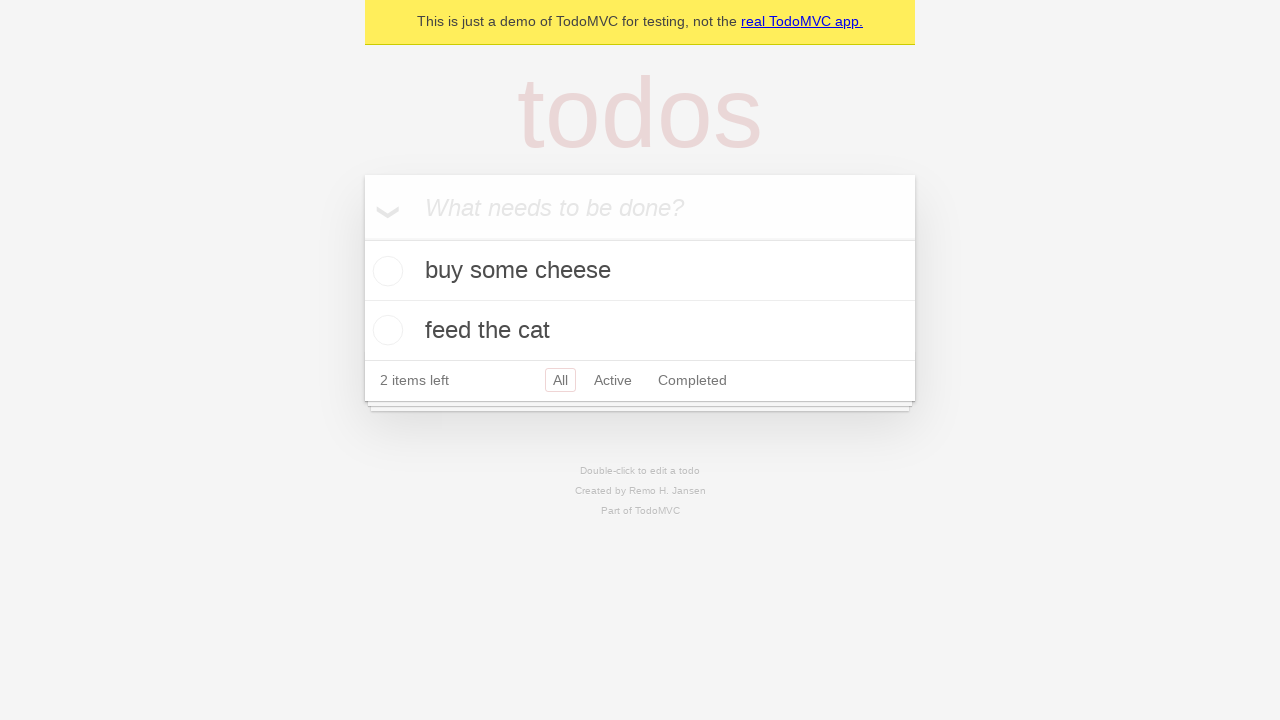

Filled todo input with 'book a doctors appointment' on internal:attr=[placeholder="What needs to be done?"i]
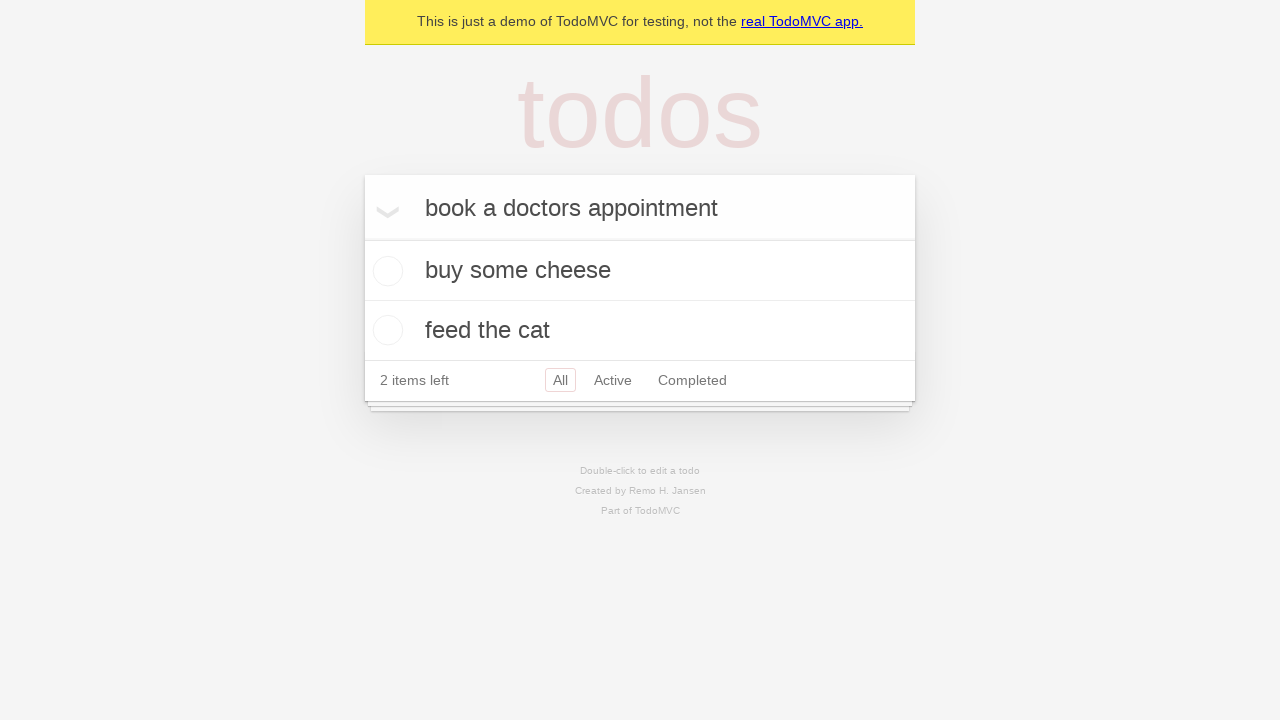

Pressed Enter to create todo 'book a doctors appointment' on internal:attr=[placeholder="What needs to be done?"i]
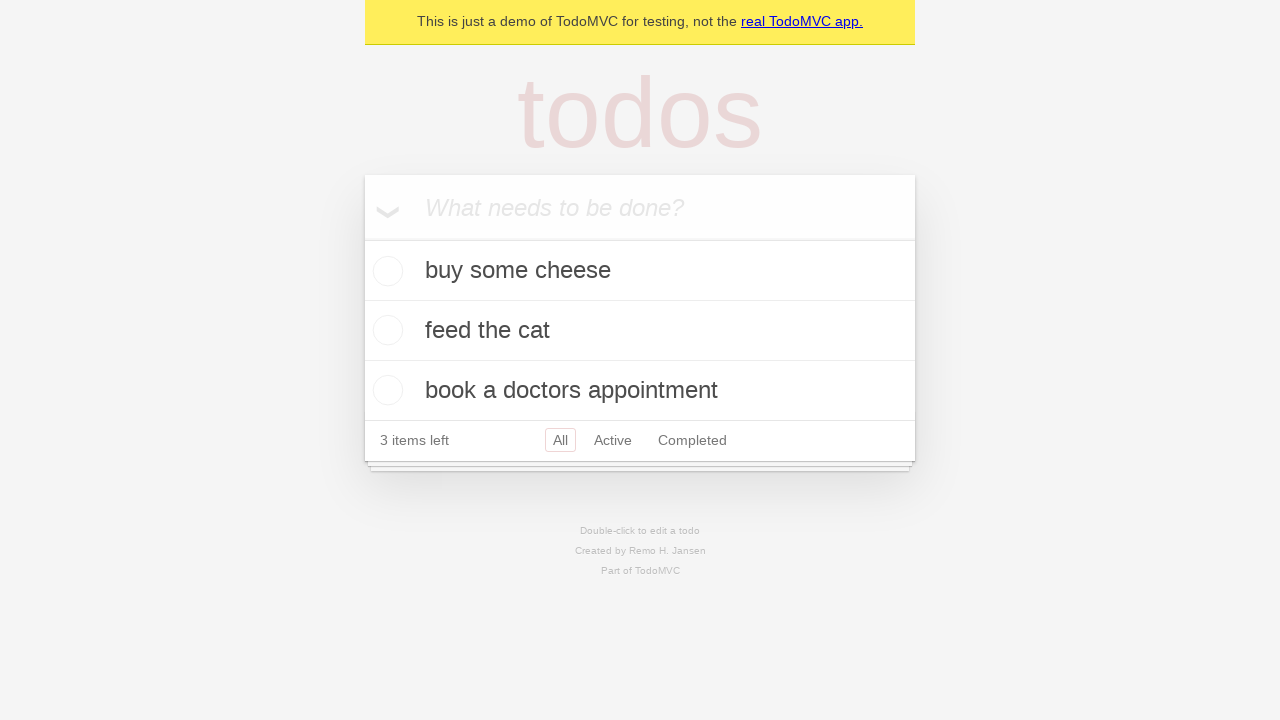

Checked the second todo item (feed the cat) at (385, 330) on internal:testid=[data-testid="todo-item"s] >> nth=1 >> internal:role=checkbox
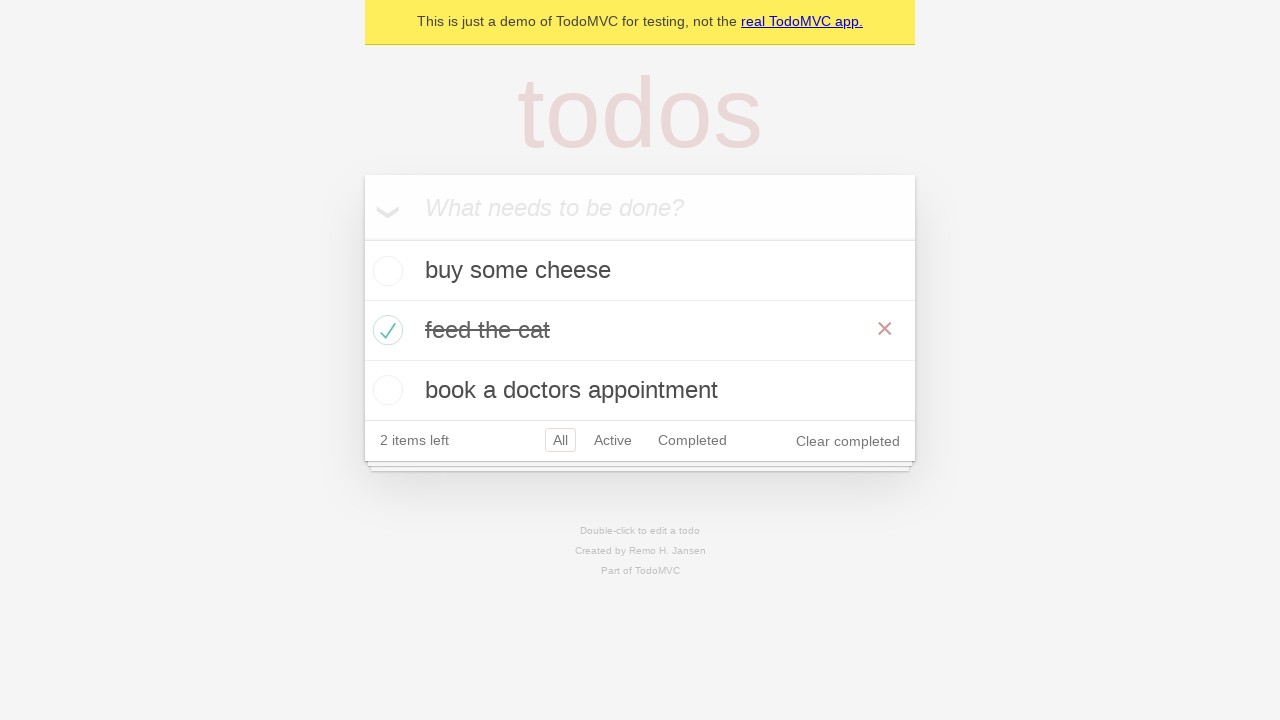

Clicked Completed filter link at (692, 440) on internal:role=link[name="Completed"i]
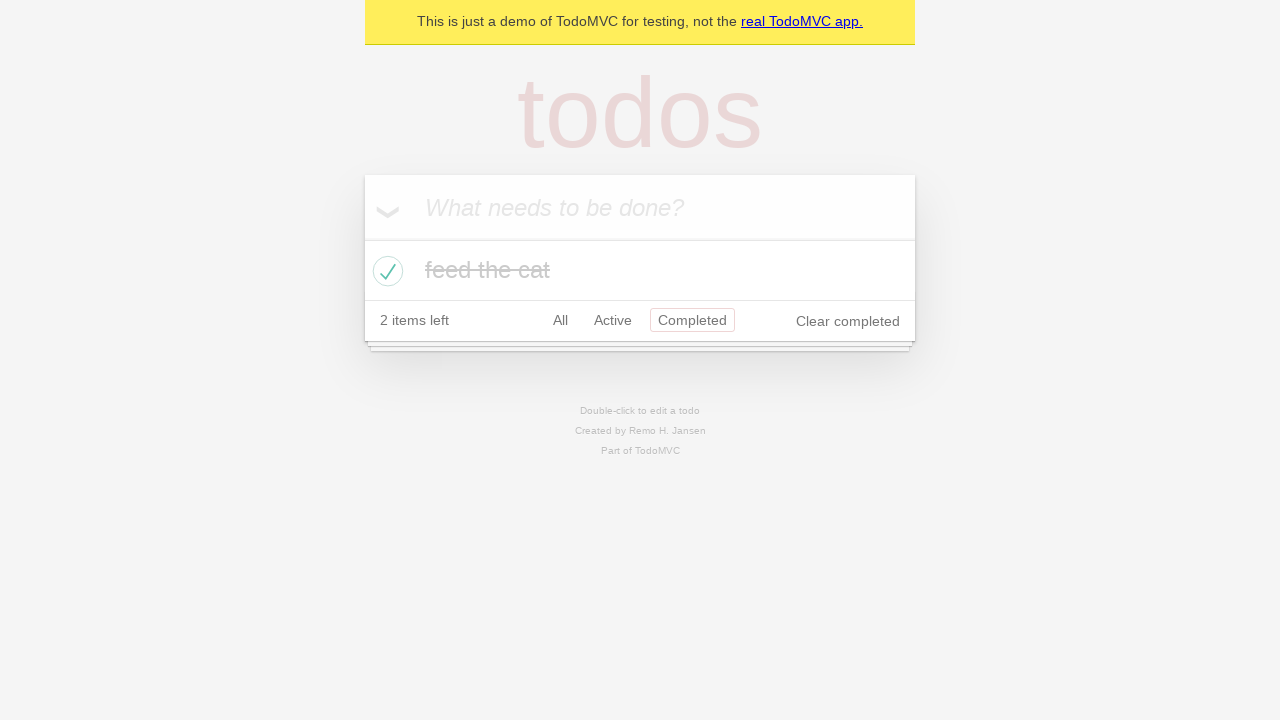

Waited for filtered view to display only 1 completed todo item
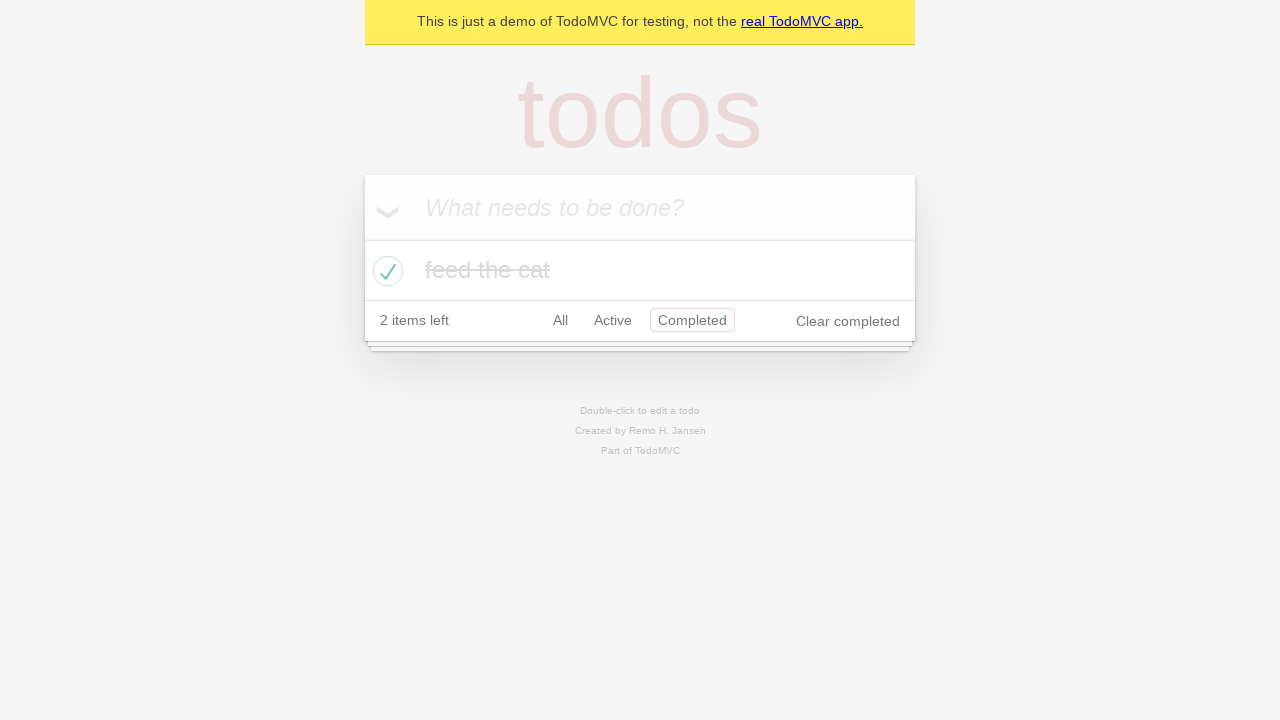

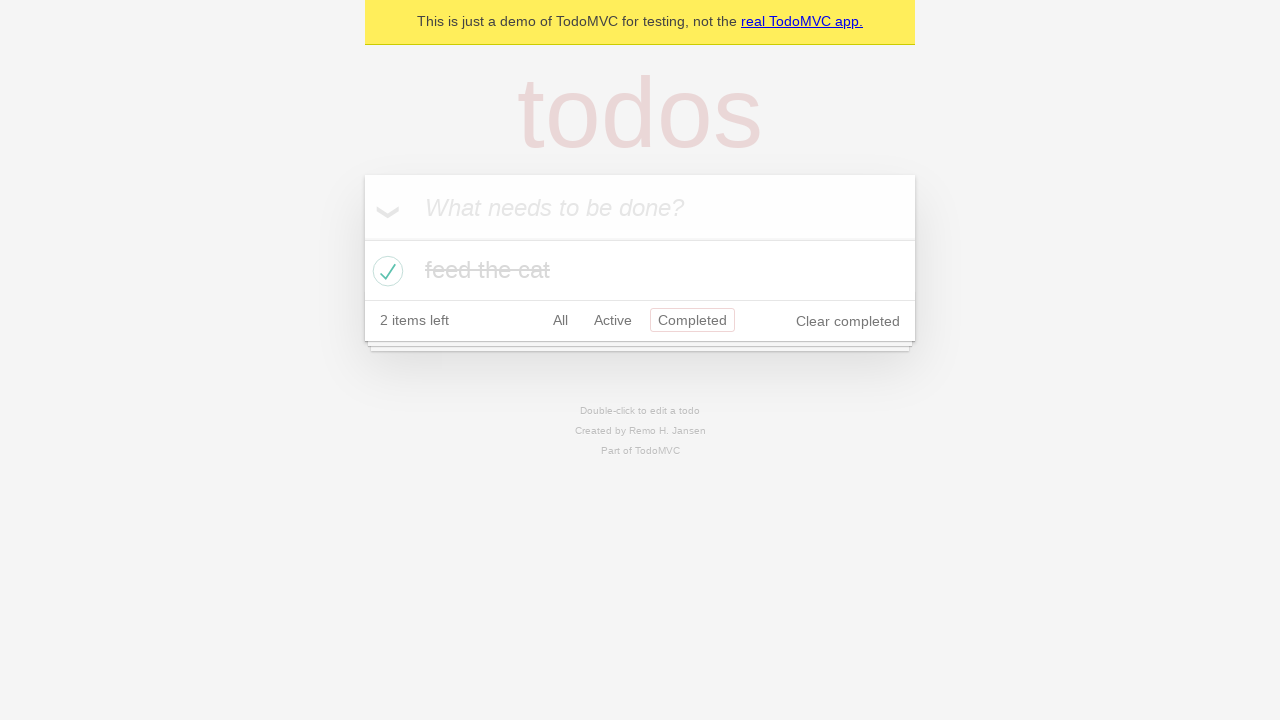